Tests navigation to browse languages alphabetically, clicks on letter M, and verifies MySQL language is listed.

Starting URL: http://www.99-bottles-of-beer.net

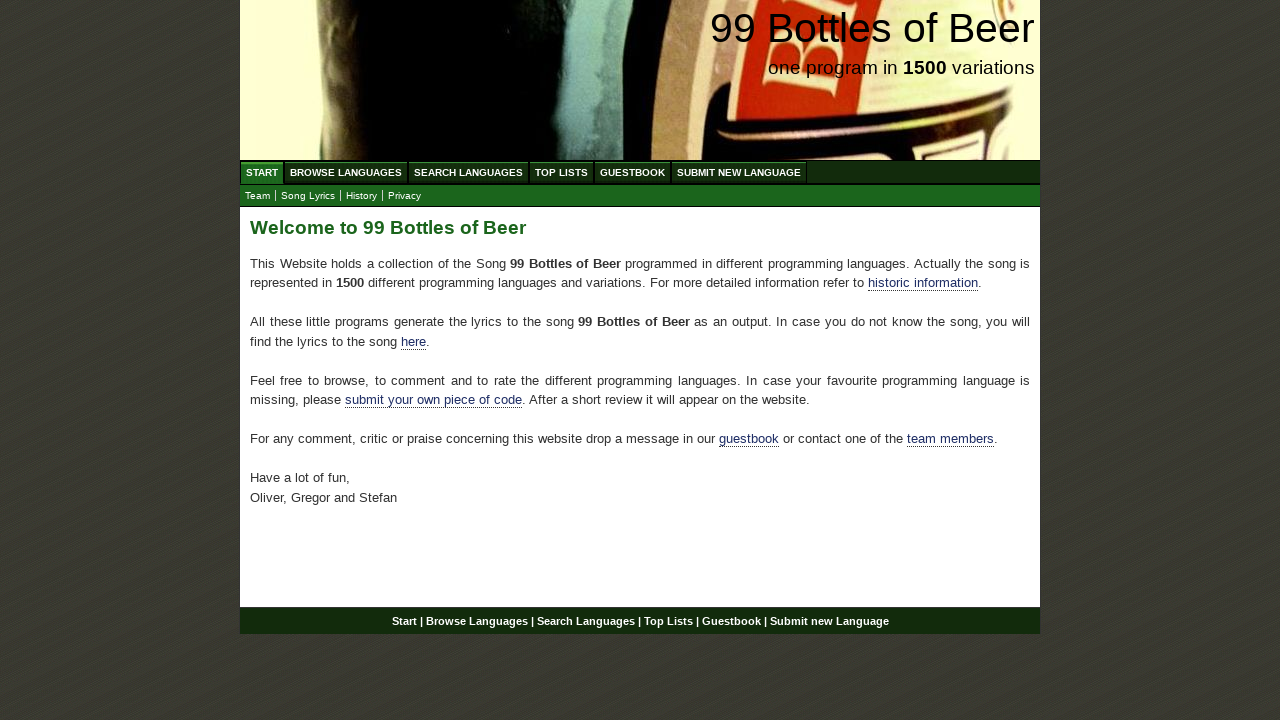

Clicked on 'Browse Languages' in navigation menu at (346, 172) on xpath=//div[@id='navigation']/ul[@id='menu']/li/a[@href='/abc.html']
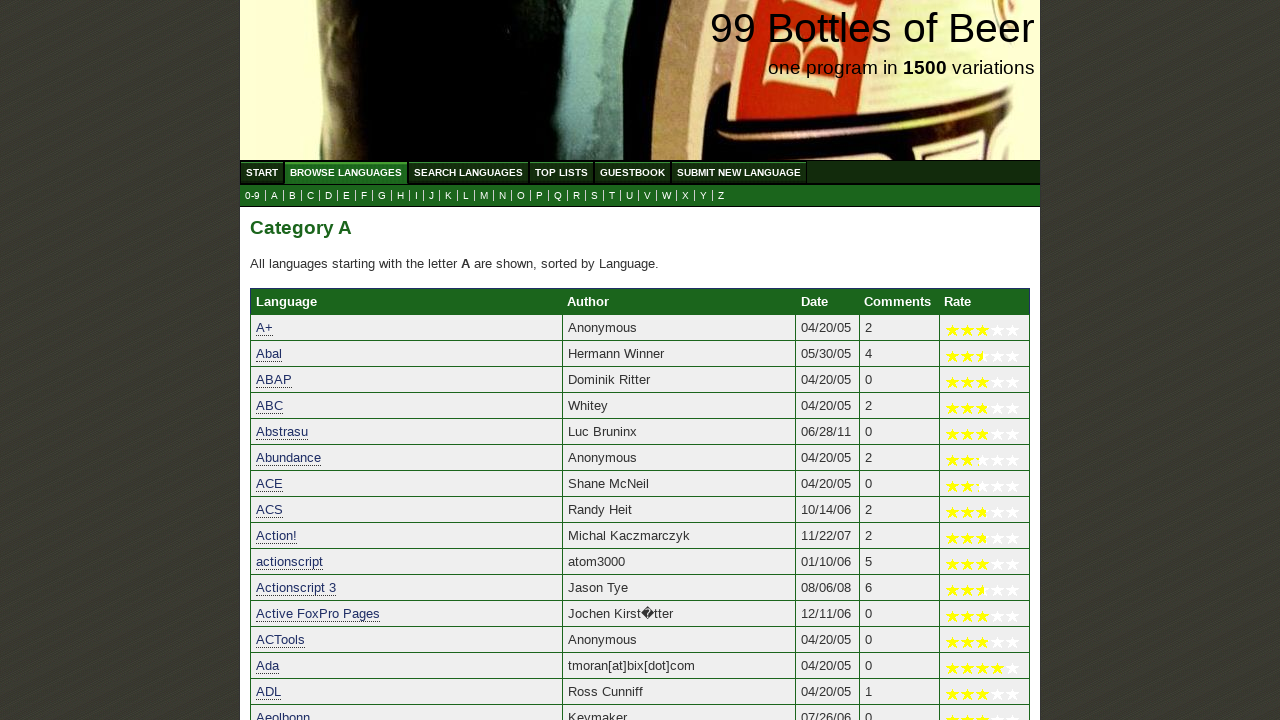

Clicked on letter M to browse languages starting with M at (484, 196) on xpath=//a[@href='m.html']
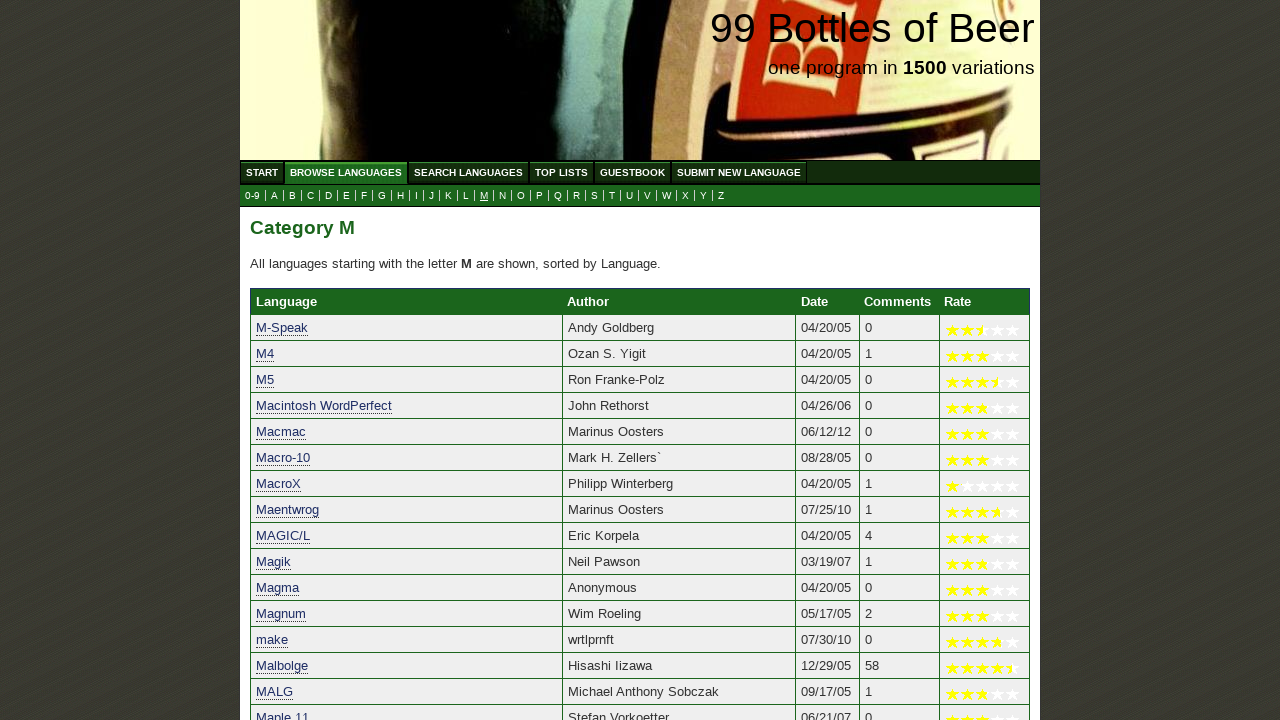

Verified MySQL language link is present in the listing
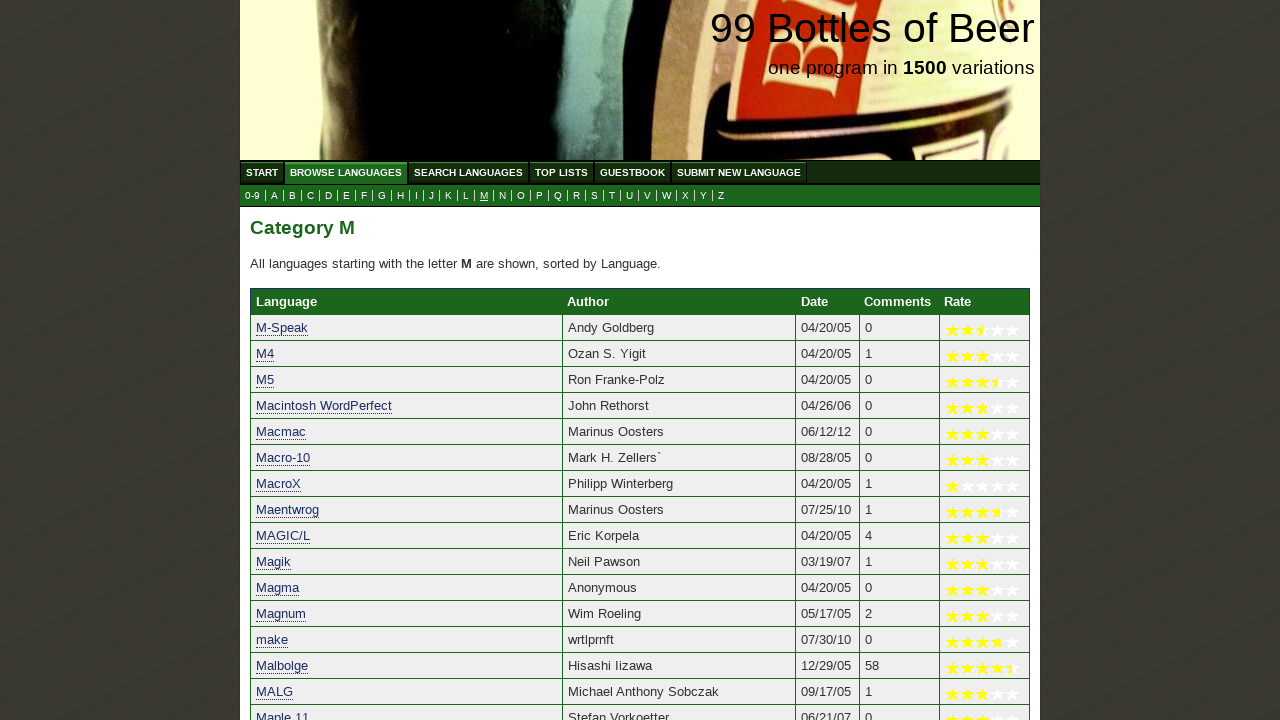

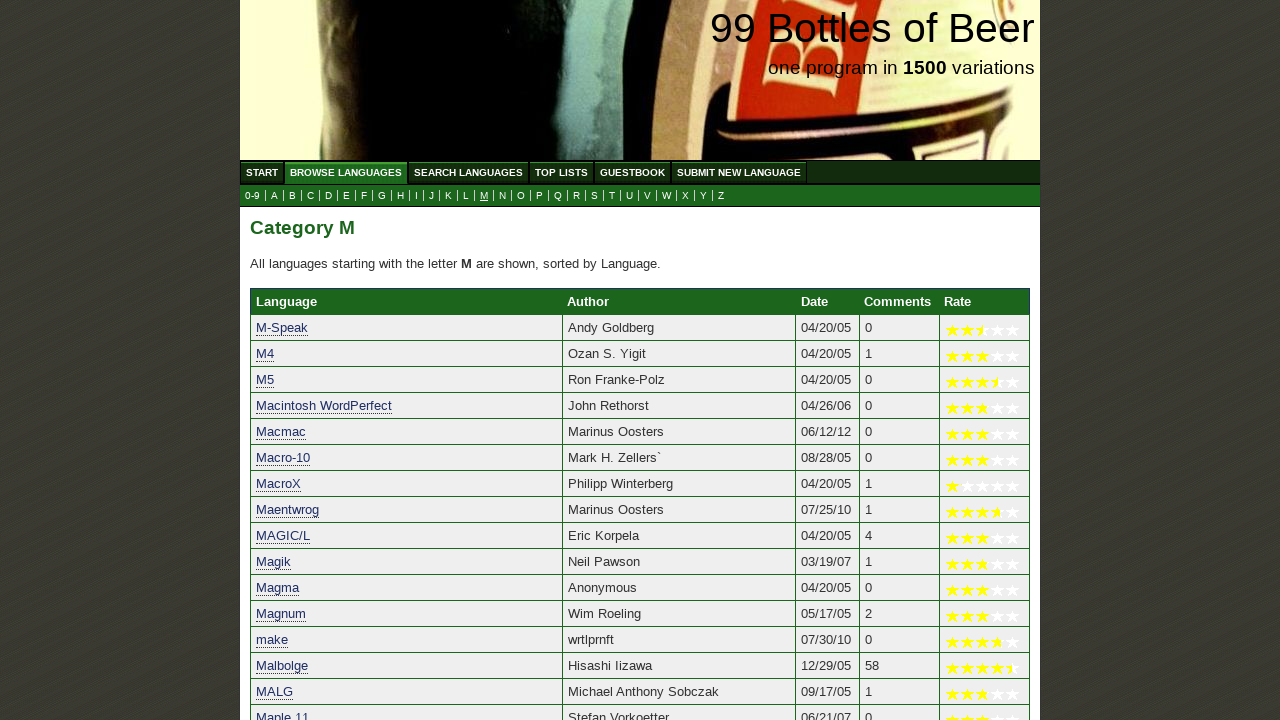